Navigates to Myntra website and manipulates browser window dimensions and position, setting a custom size of 500x300 and moving the window to position 300,200

Starting URL: https://www.myntra.com

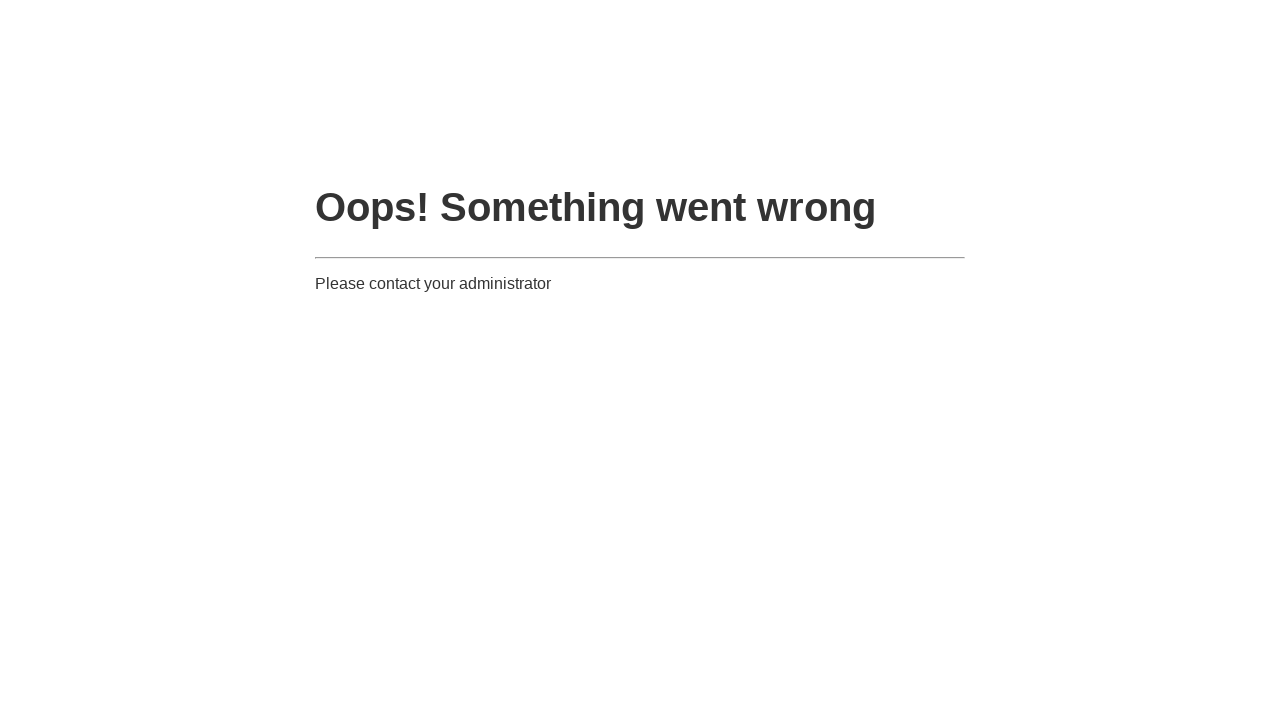

Navigated to Myntra website
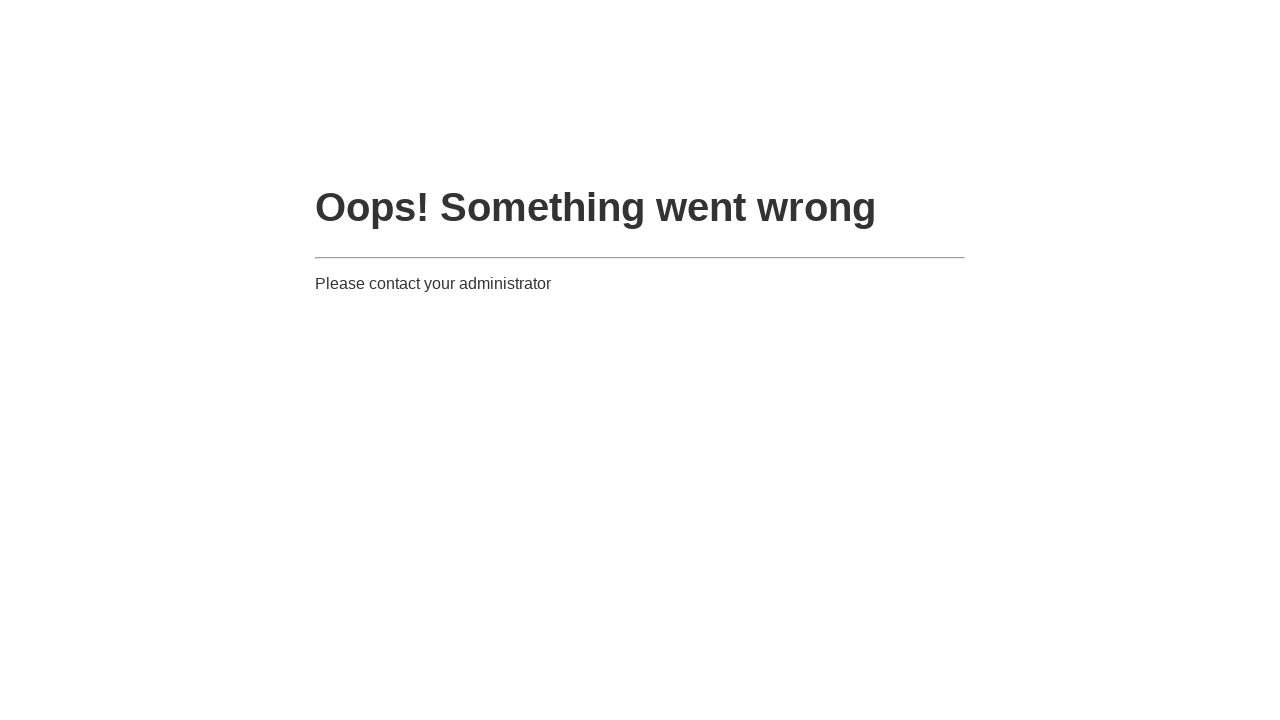

Set viewport size to 500x300
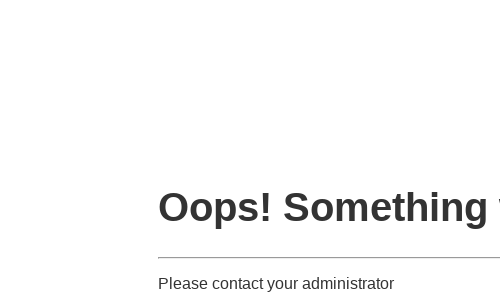

Moved browser window to position 300,200
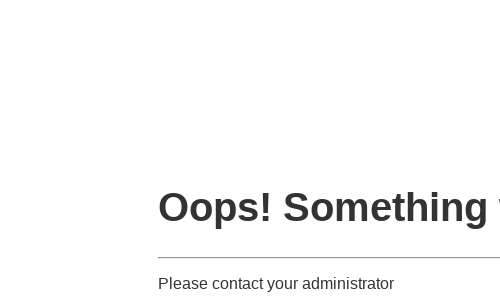

Waited for page to reach domcontentloaded state
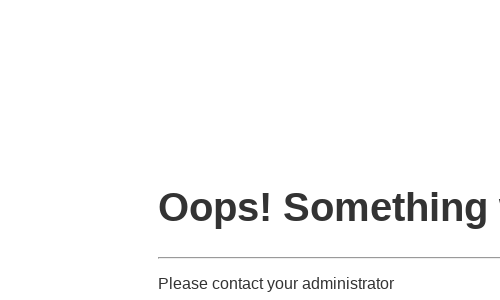

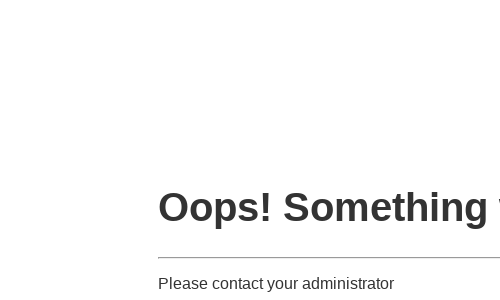